Tests jQuery UI droppable functionality by dragging a draggable element to a droppable target

Starting URL: http://jqueryui.com/droppable/

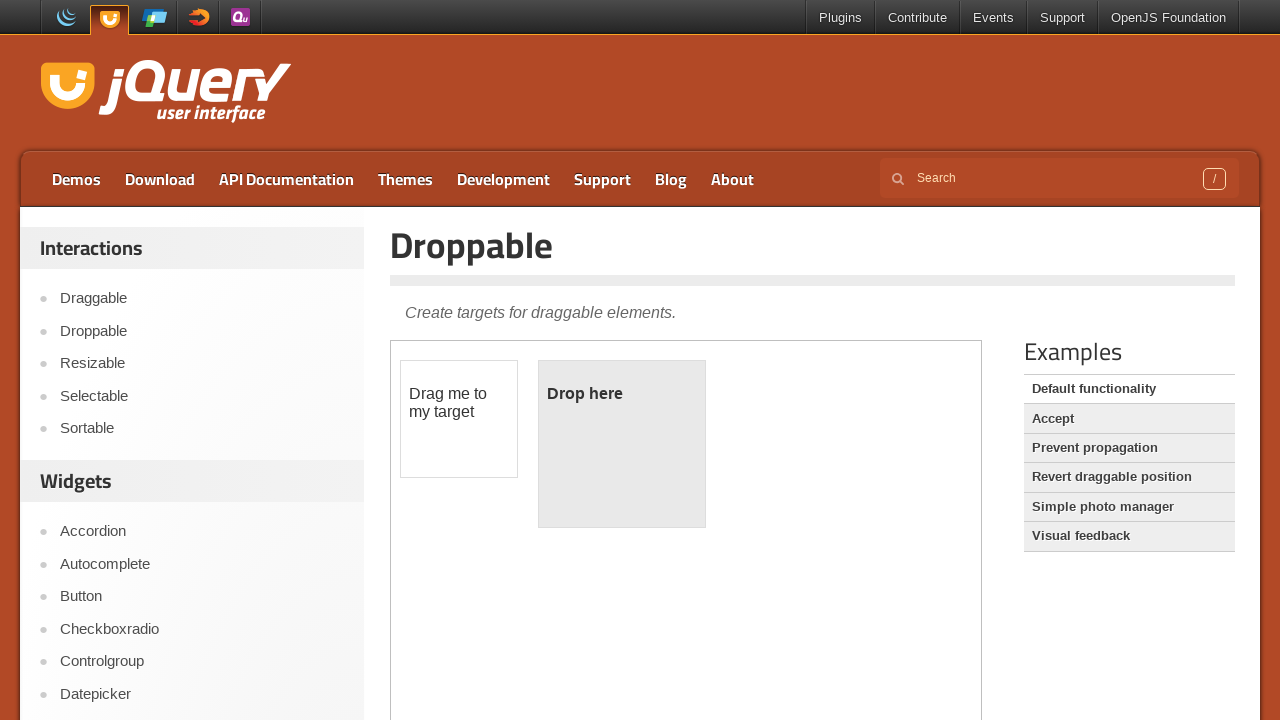

Located the demo iframe for jQuery UI droppable
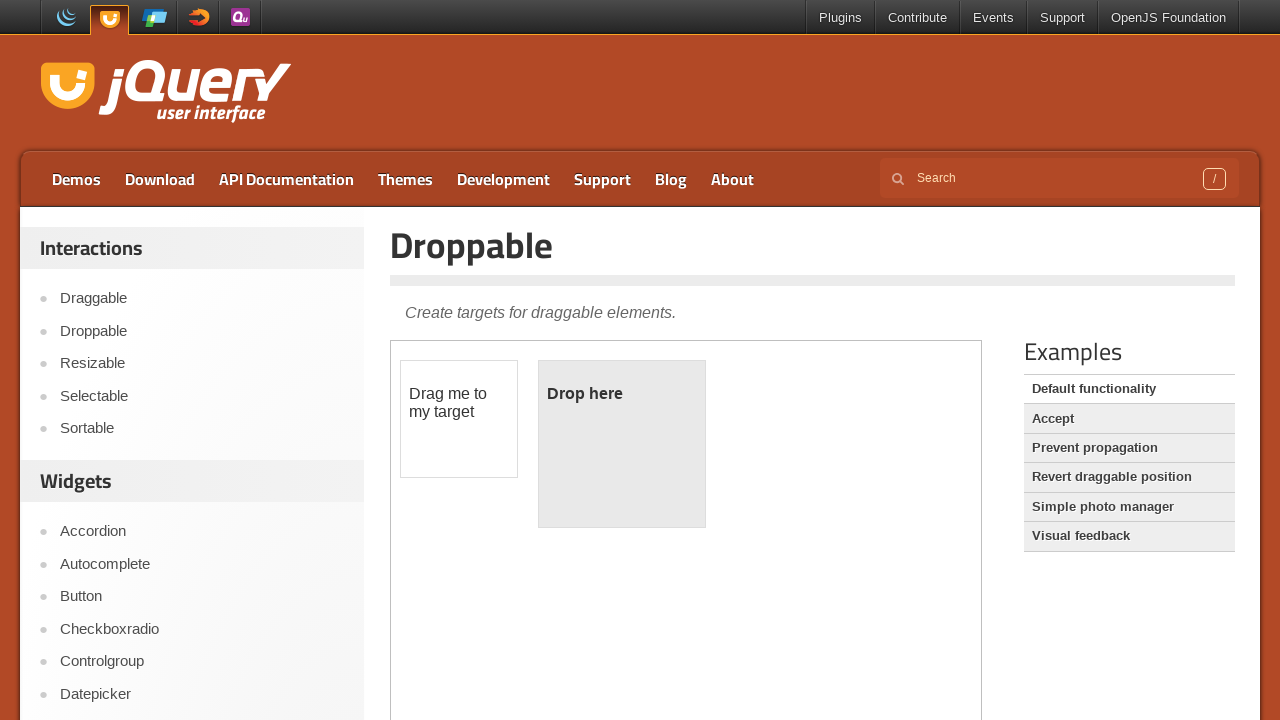

Dragged the draggable element to the droppable target at (622, 444)
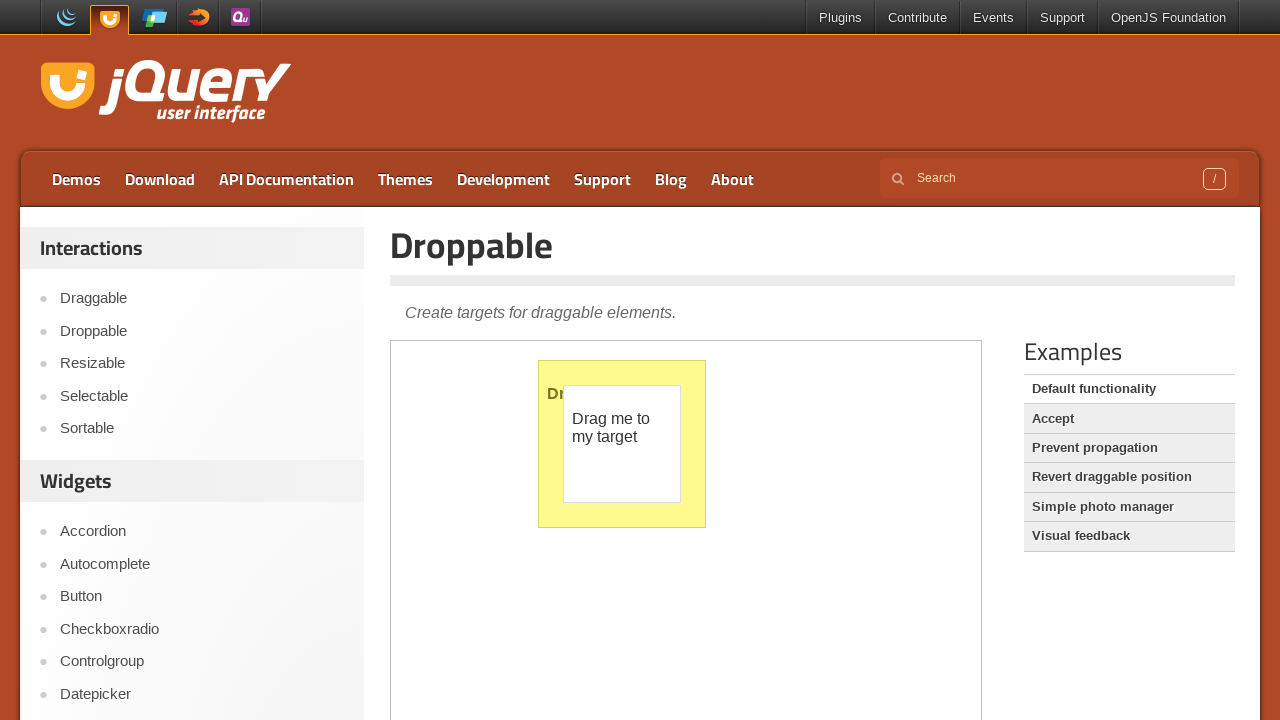

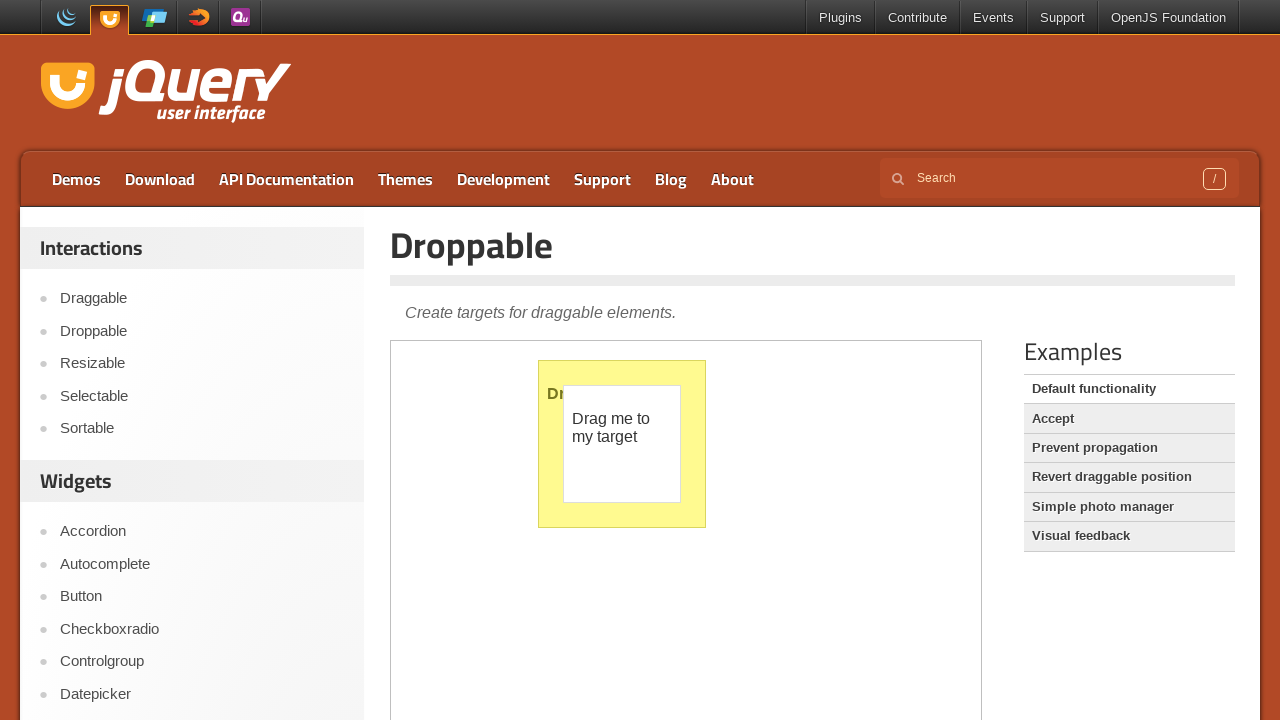